Tests JavaScript Alert by clicking the alert button, accepting the alert dialog, and verifying the result message

Starting URL: https://the-internet.herokuapp.com/javascript_alerts

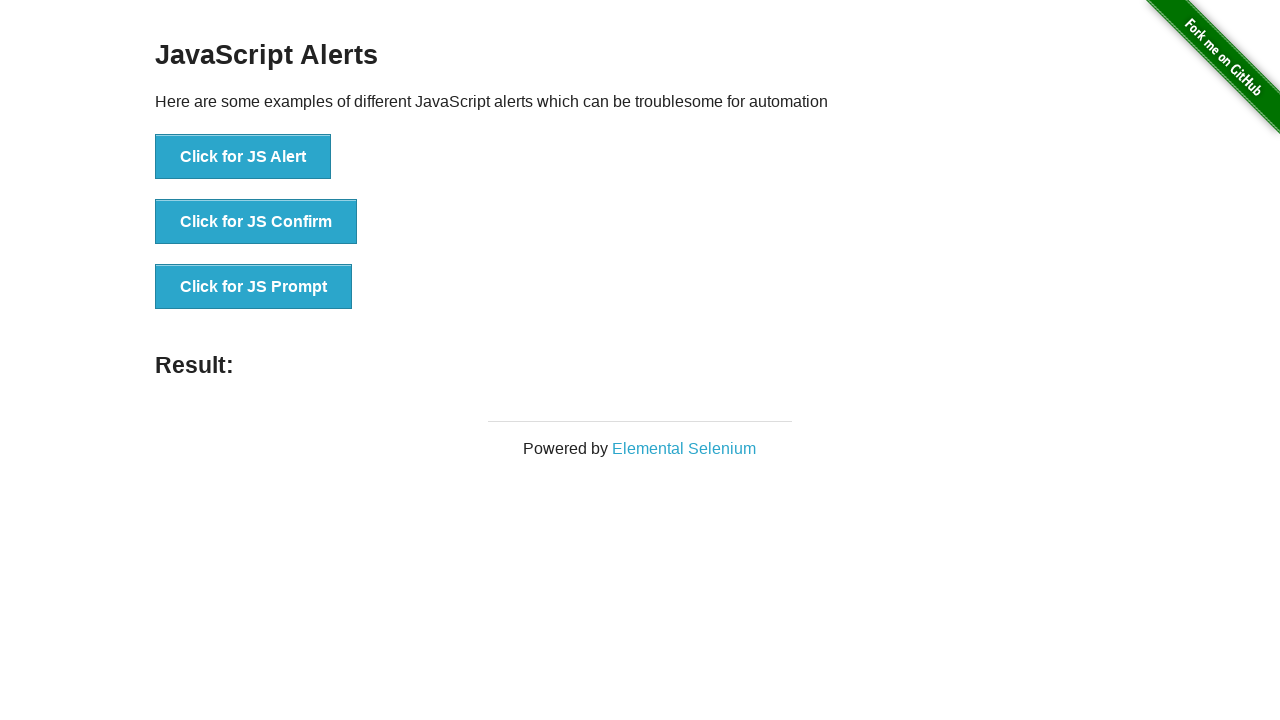

Clicked 'Click for JS Alert' button at (243, 157) on #content > div > ul > li:nth-child(1) > button
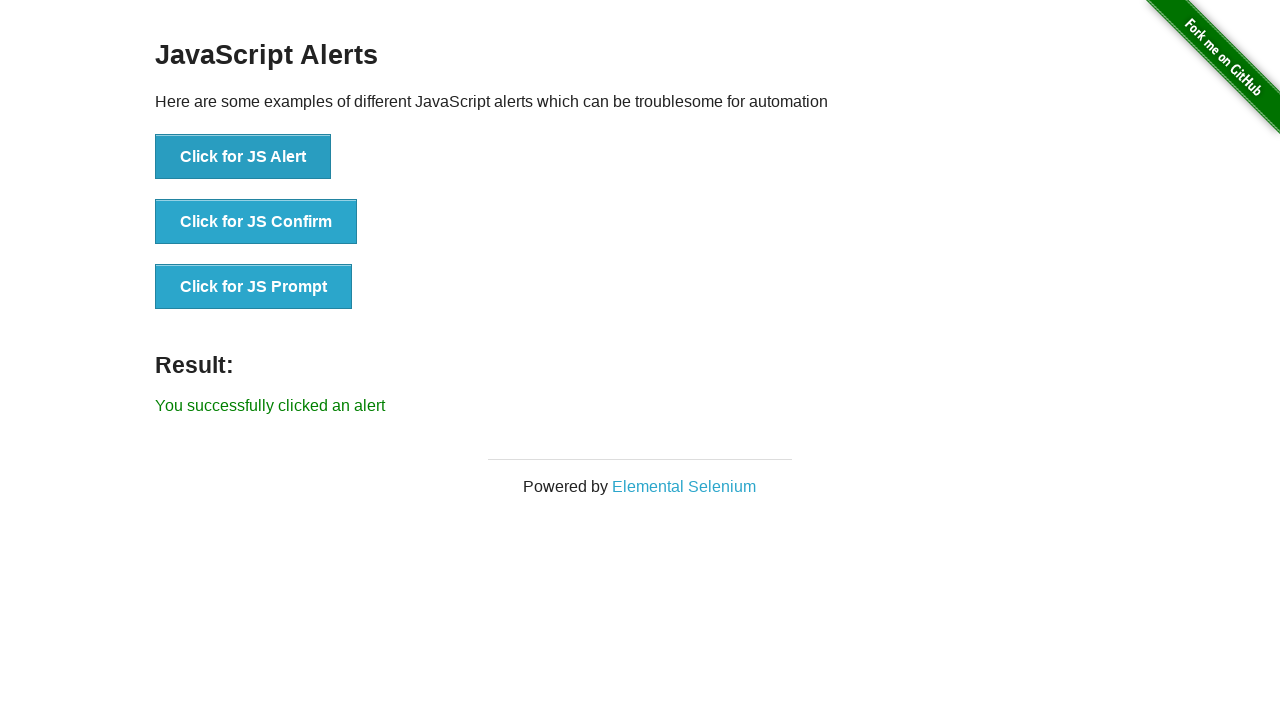

Set up dialog handler to accept alert
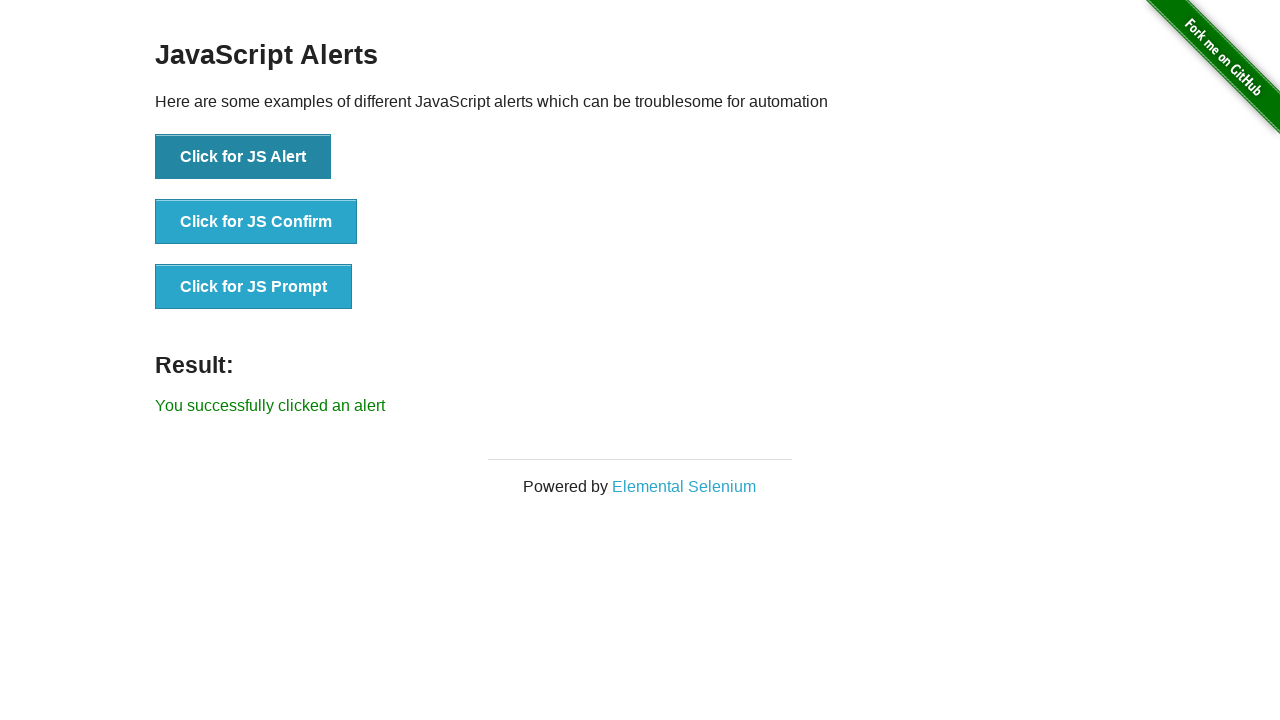

Waited for result message to appear
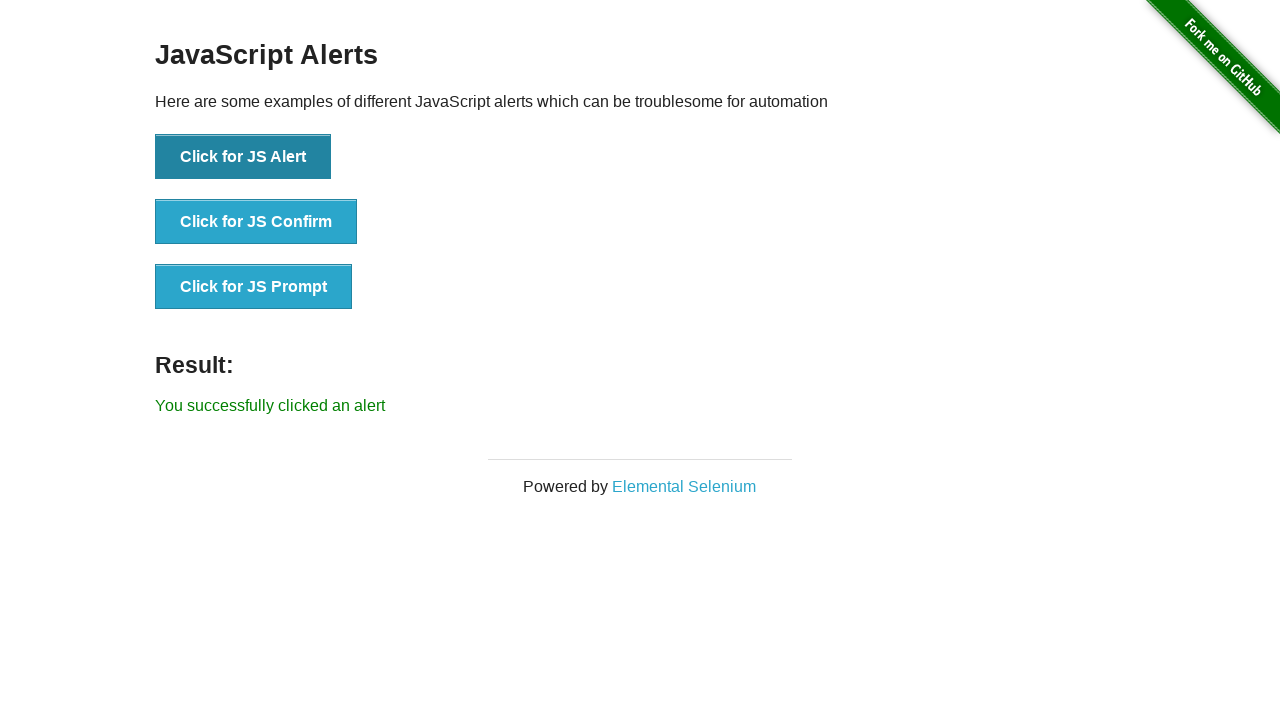

Retrieved result message text
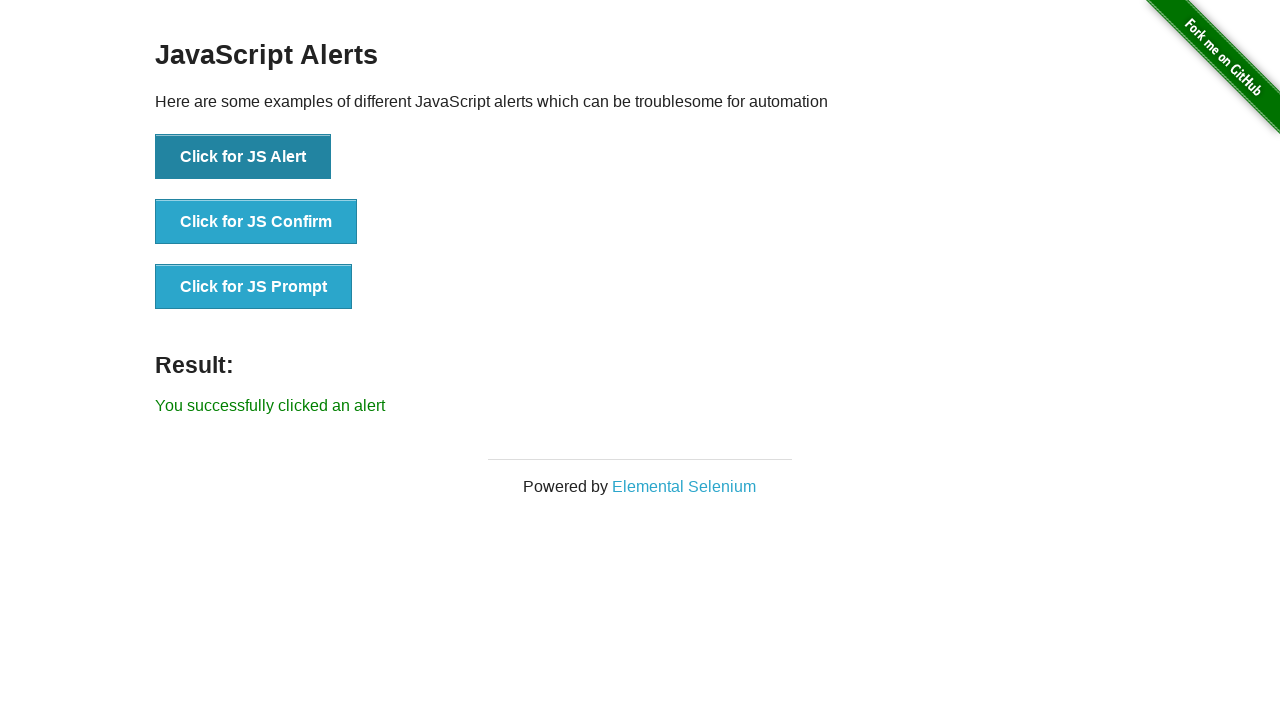

Verified result message is 'You successfully clicked an alert'
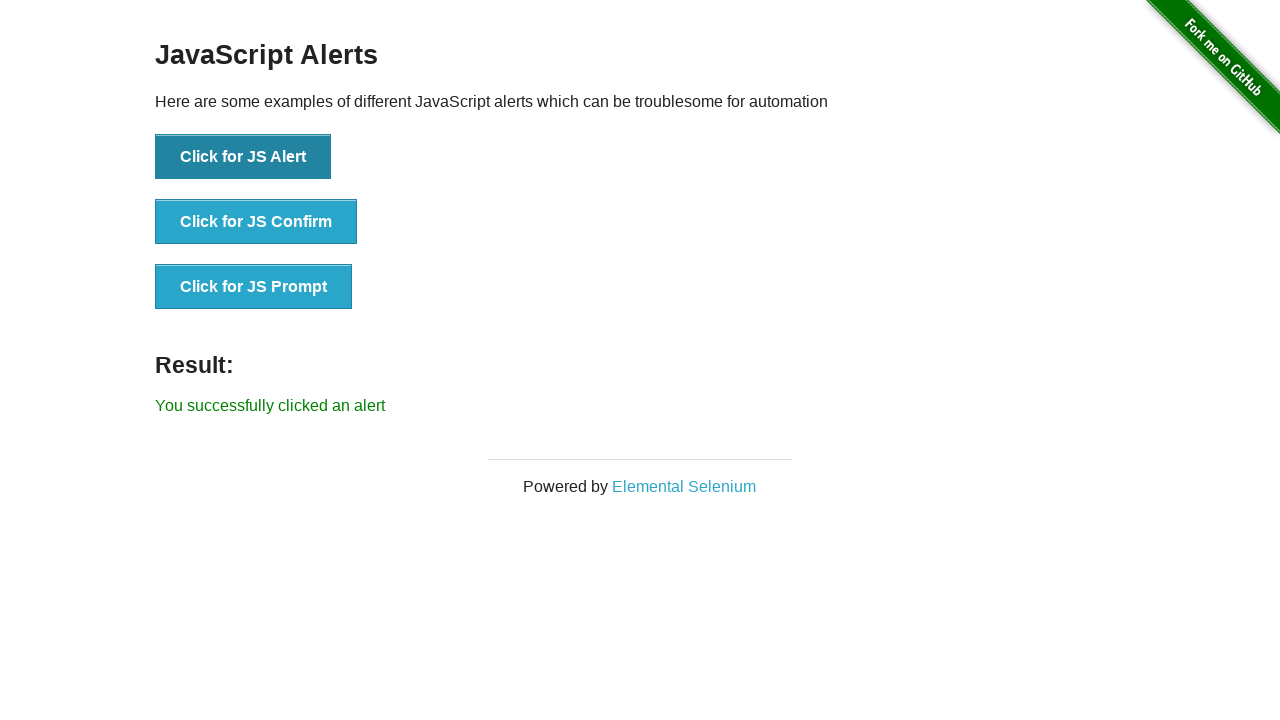

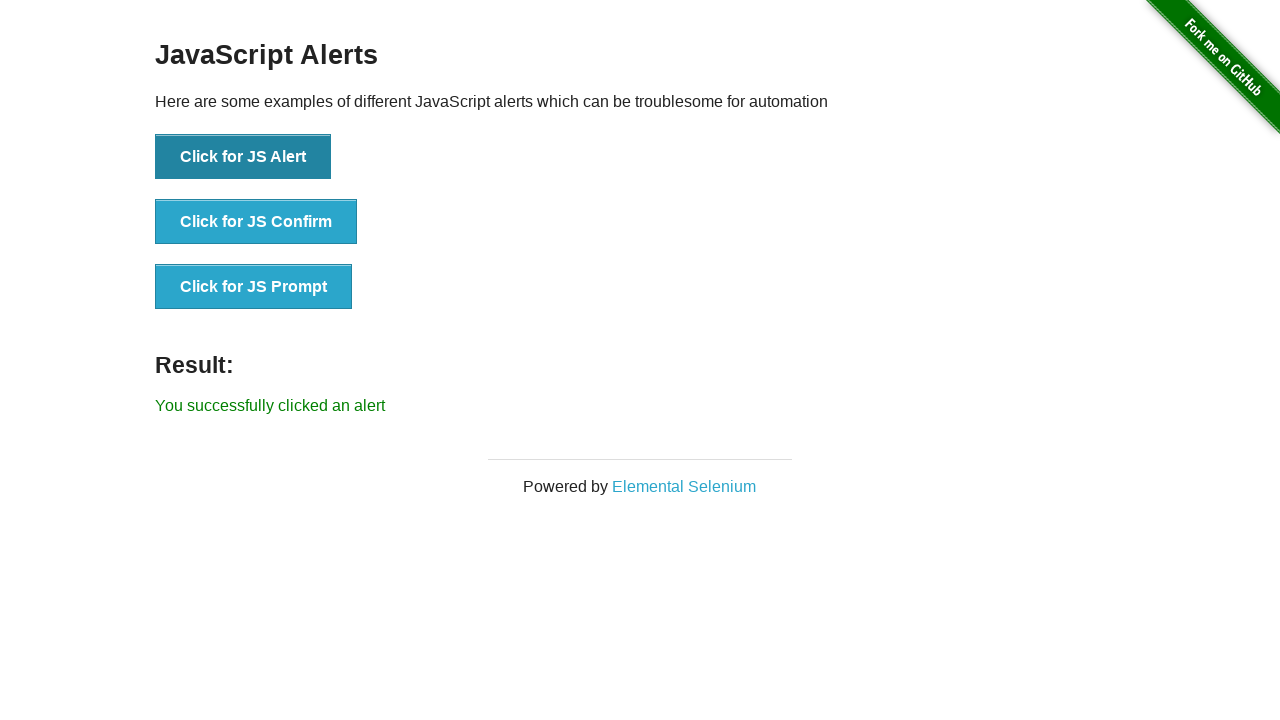